Tests a registration form by filling in personal information fields including first name, last name, address, email, and phone number

Starting URL: http://demo.automationtesting.in/Register.html

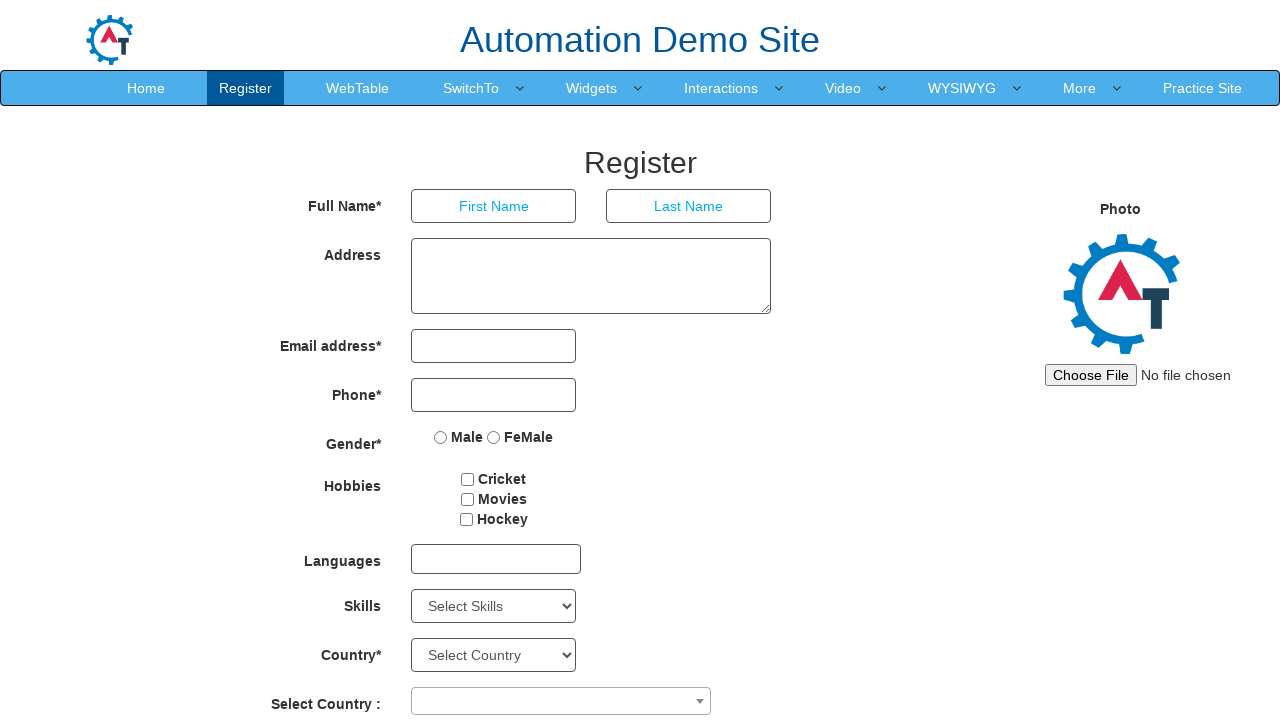

Filled first name field with 'Marcus' on input[placeholder='First Name']
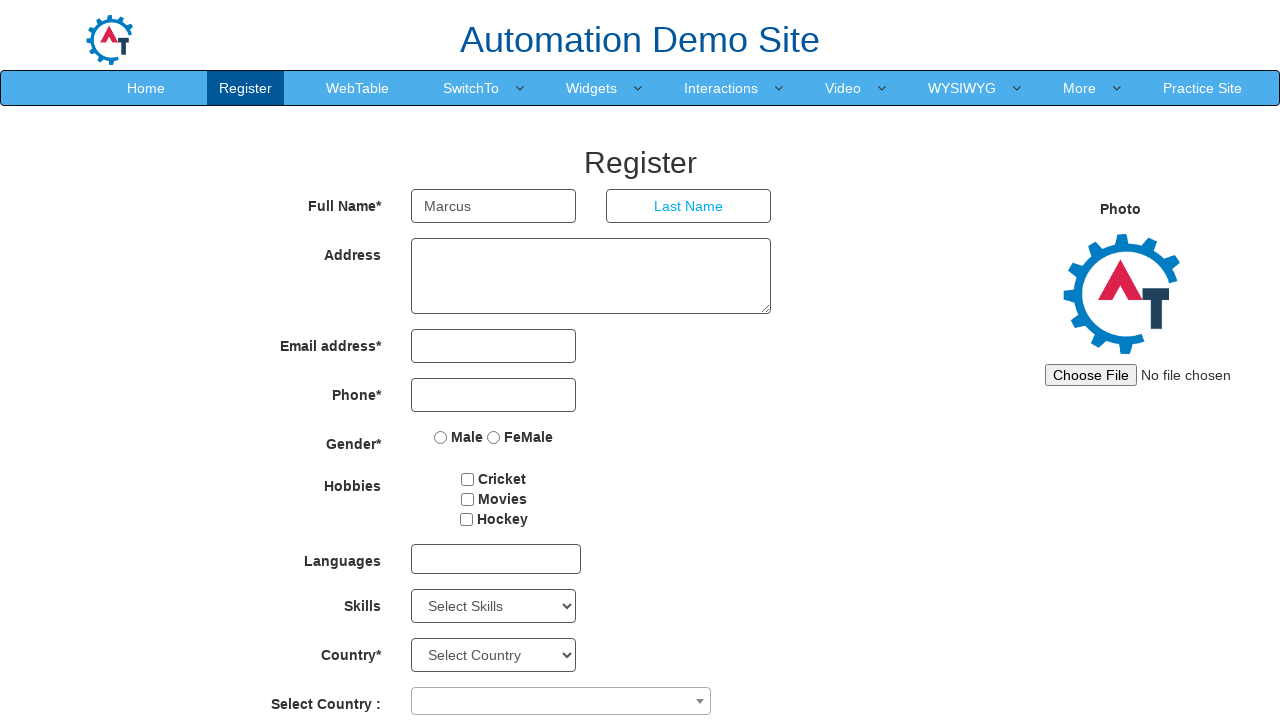

Filled last name field with 'Thompson' on input[placeholder='Last Name']
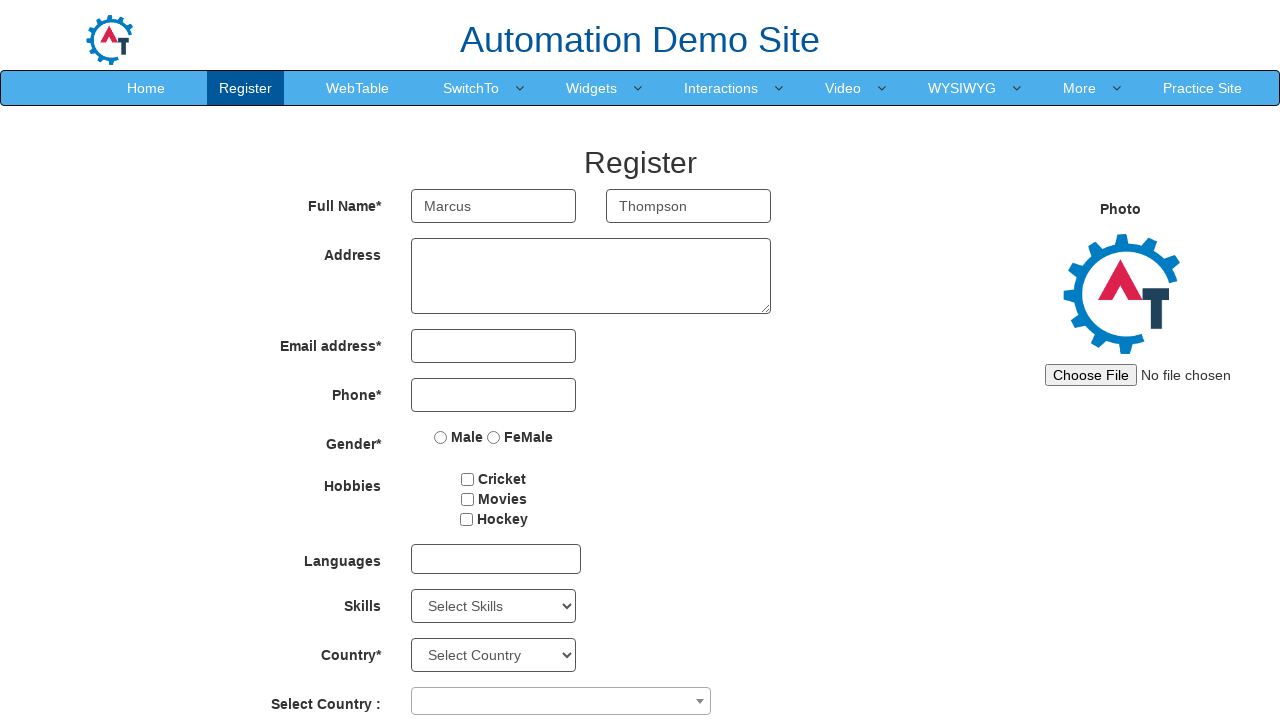

Filled address field with '123 Oak Street, Suite 405' on #basicBootstrapForm div:nth-child(2) textarea
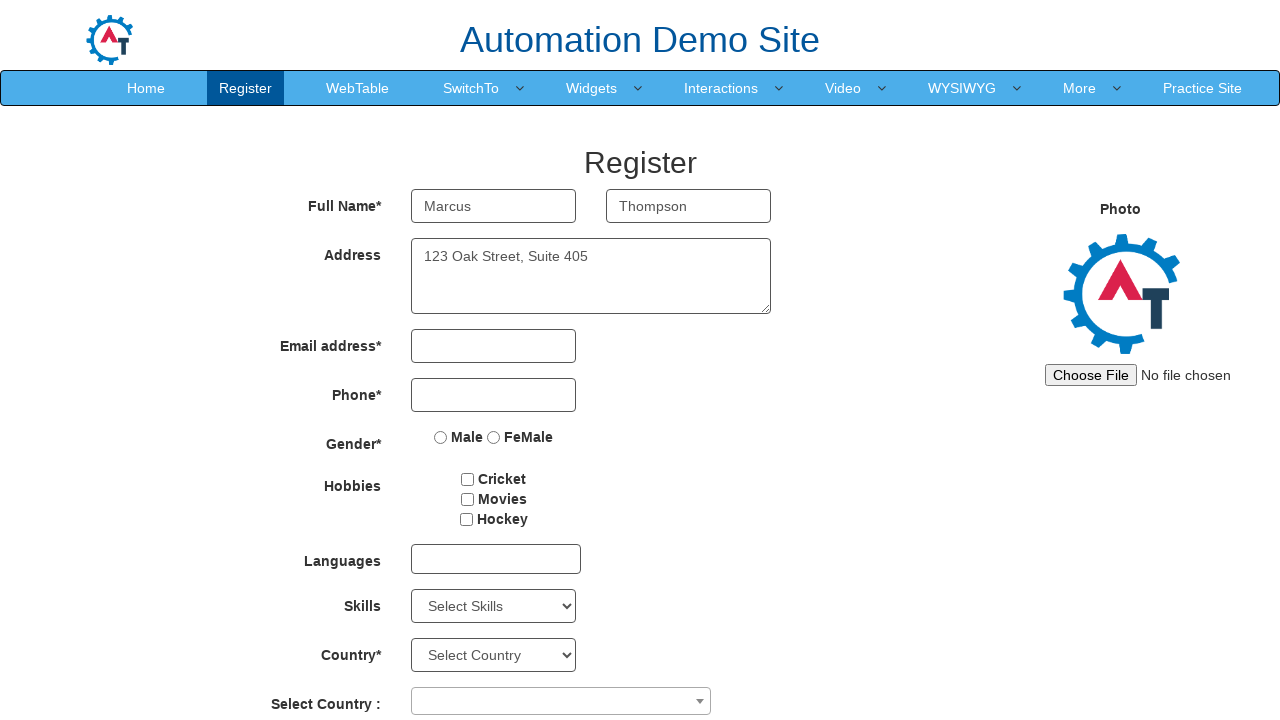

Filled email field with 'marcus.thompson@testmail.com' on input[ng-model='EmailAdress']
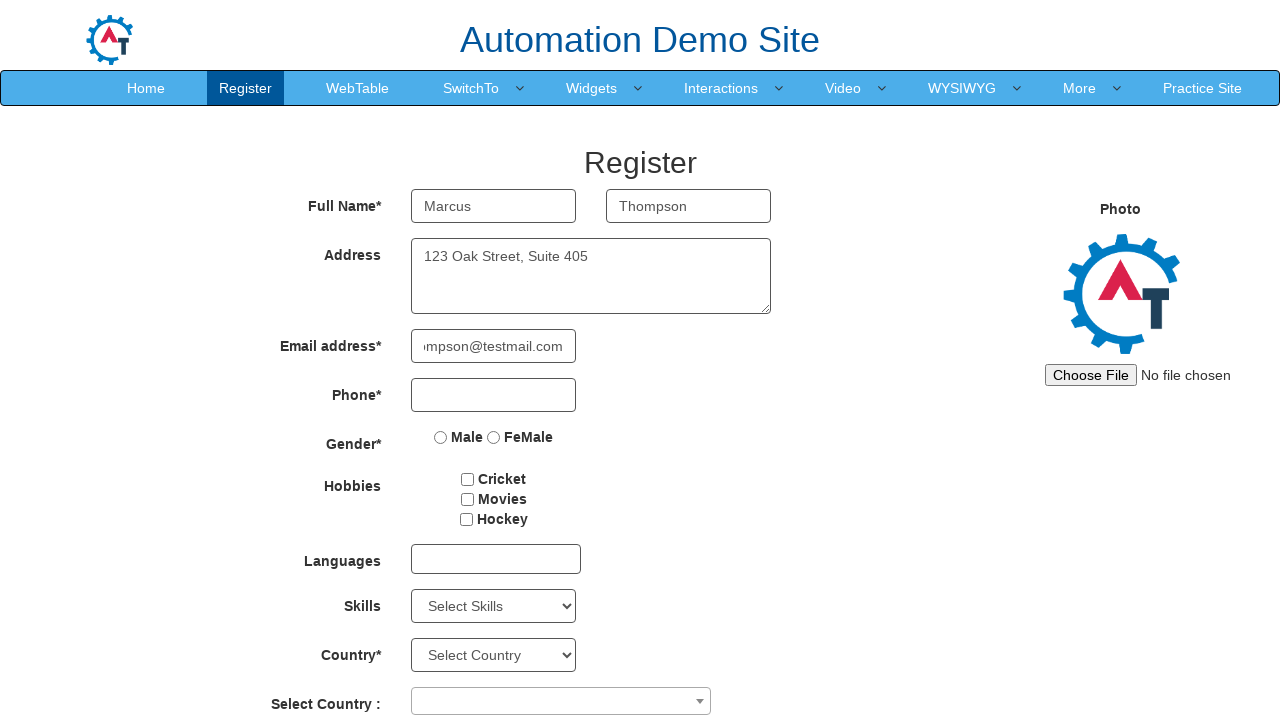

Filled phone number field with '5551234567' on input[ng-model='Phone']
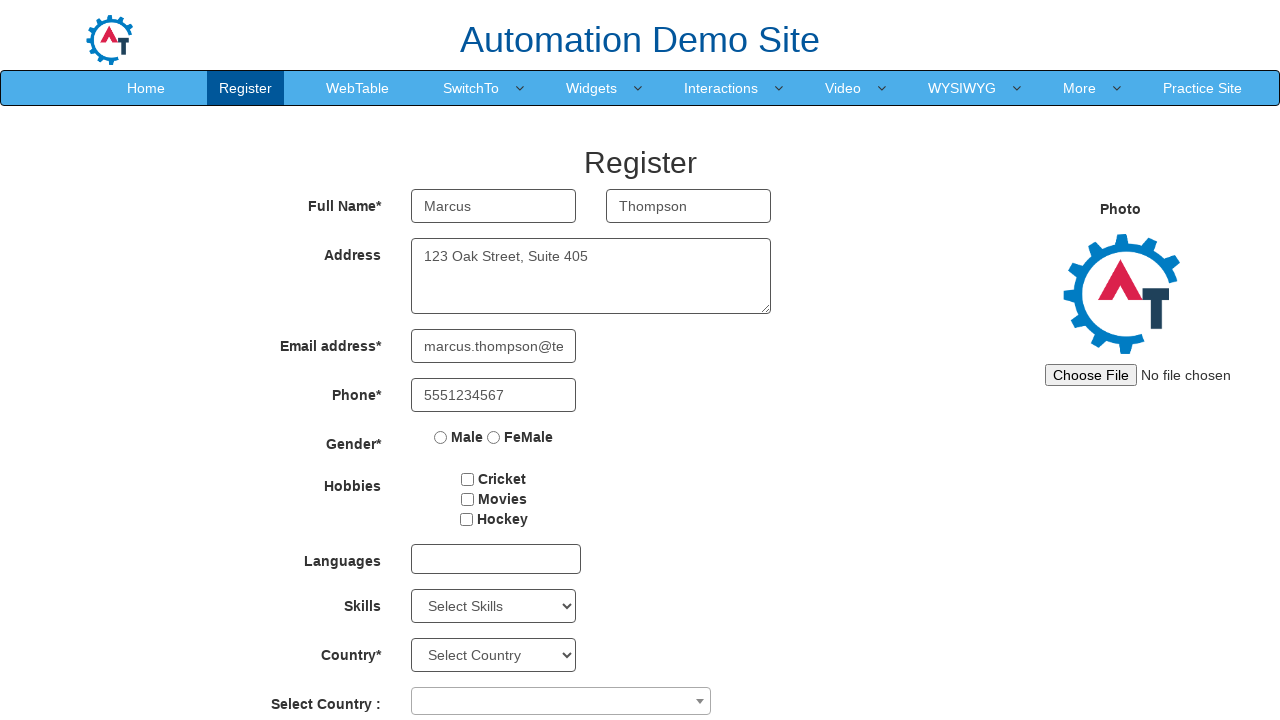

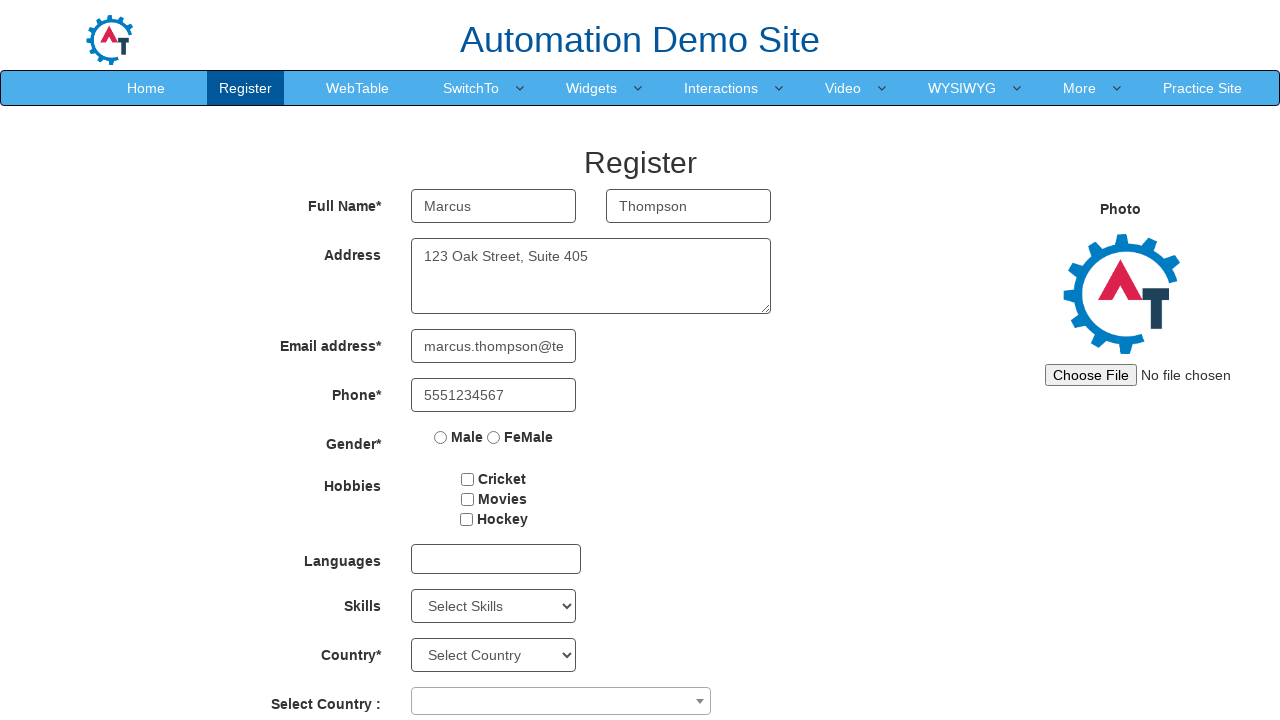